Tests adding coffee via context click (right-click), confirming the addition, and completing the checkout process

Starting URL: https://seleniumbase.io/coffee/

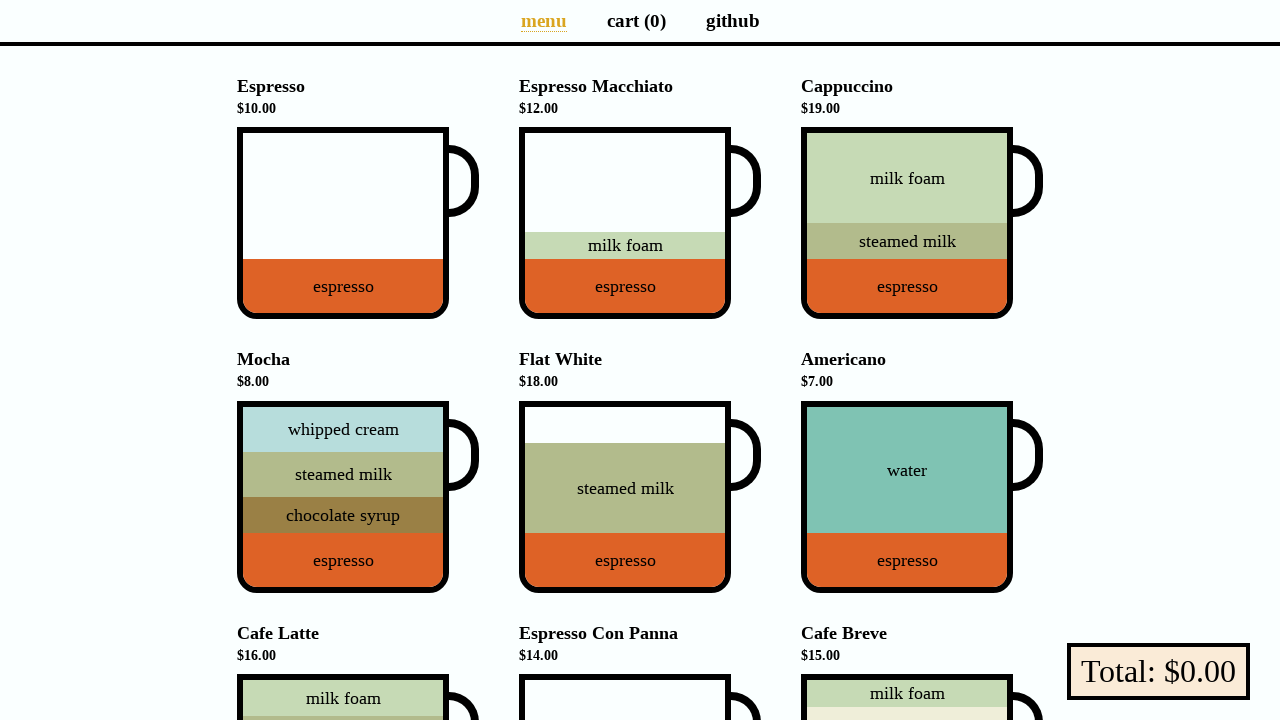

Right-clicked on Espresso Macchiato to open context menu at (625, 223) on div[data-test="Espresso_Macchiato"]
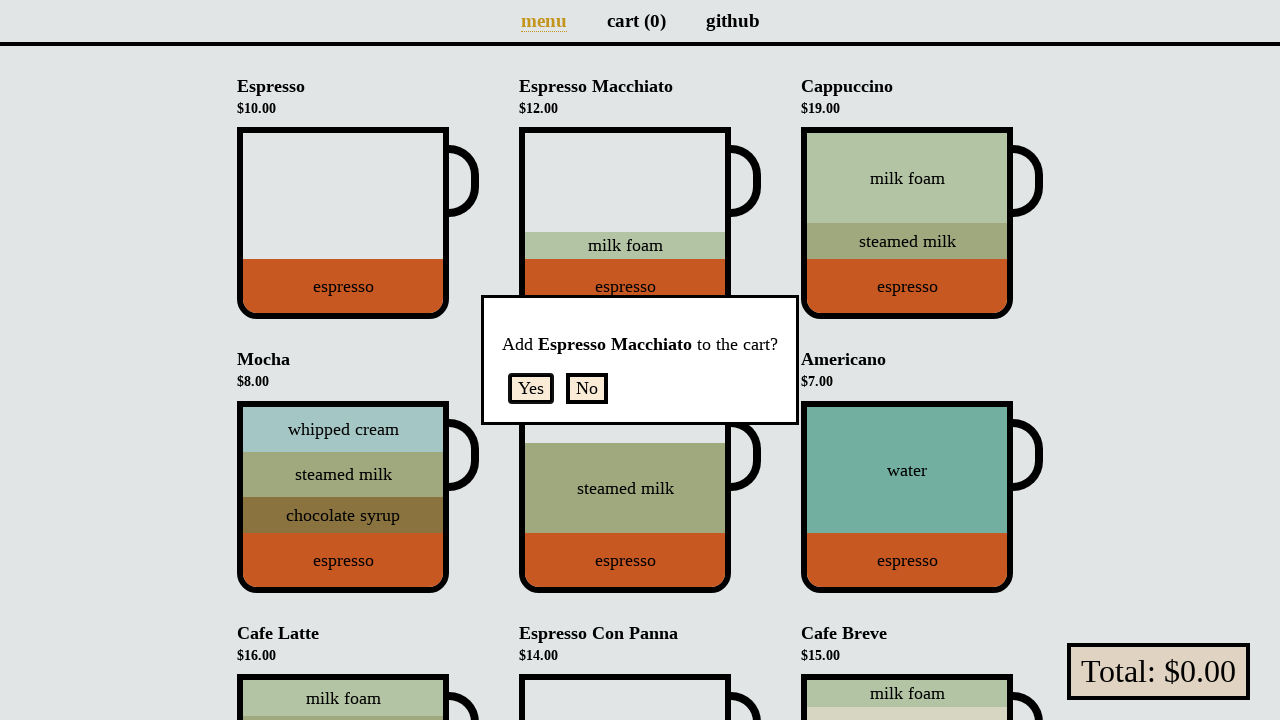

Clicked Yes button to confirm adding coffee to cart at (531, 388) on form button:has-text("Yes")
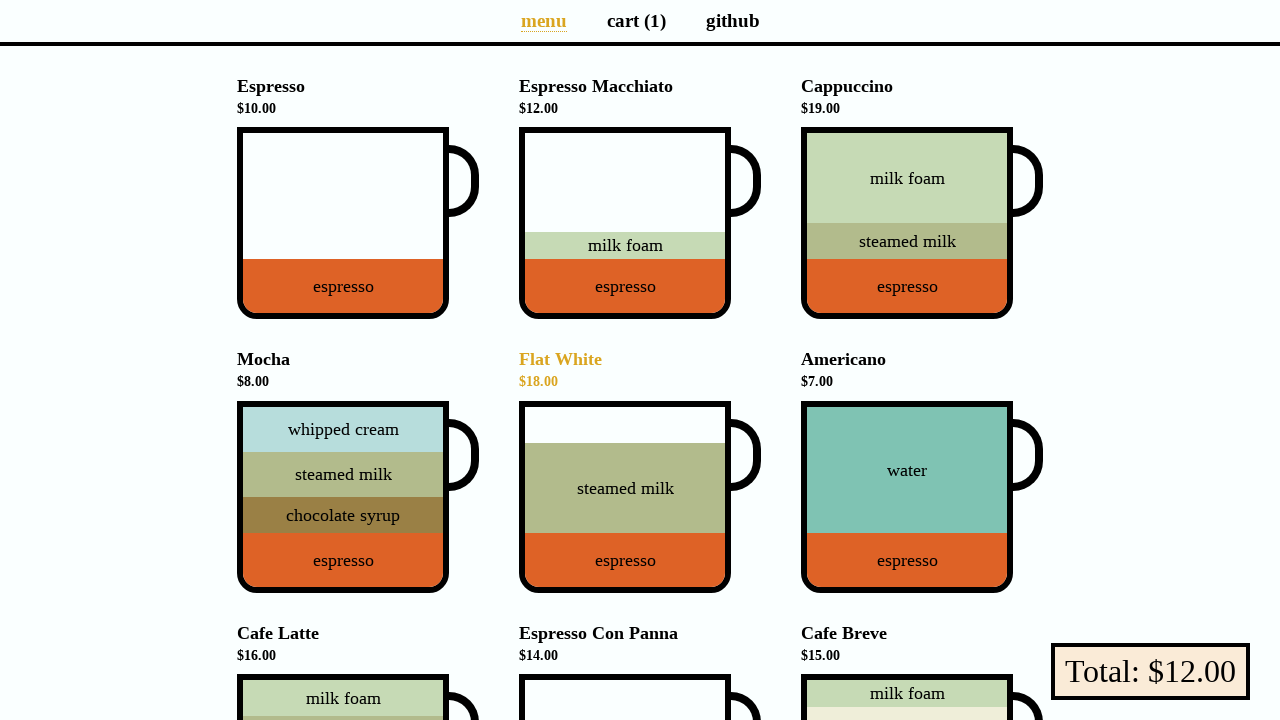

Verified cart badge shows 1 item
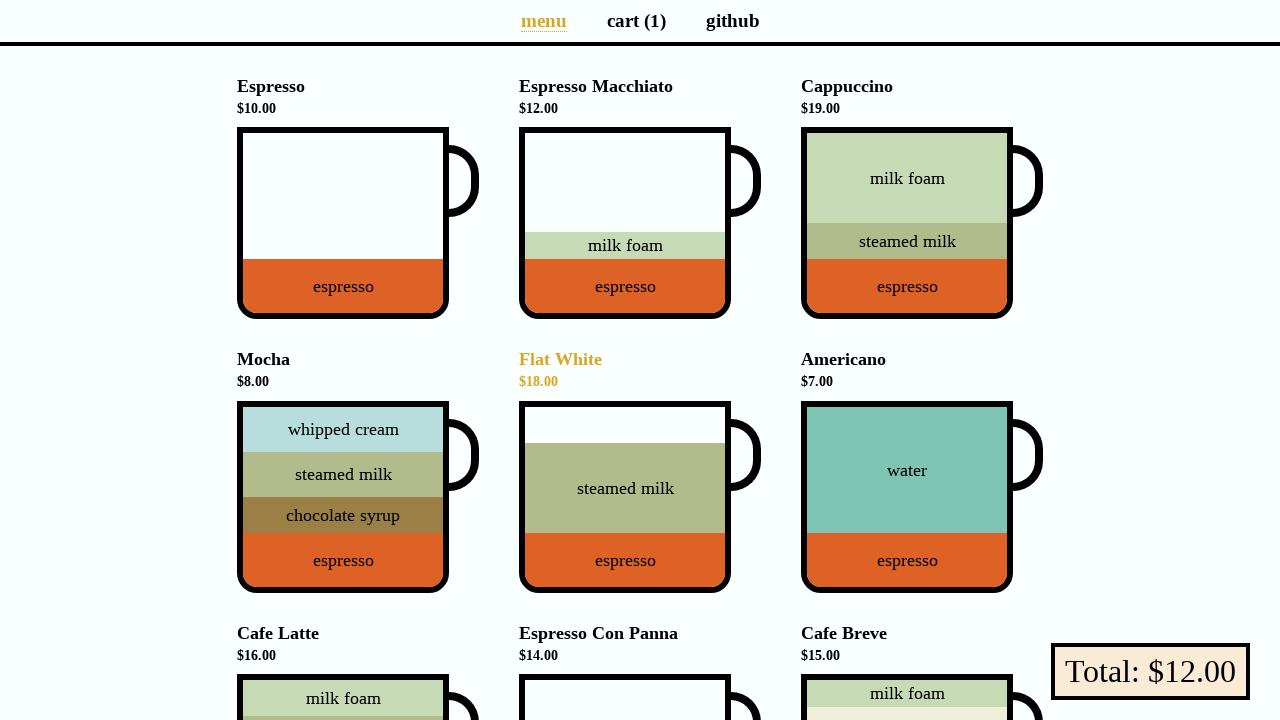

Clicked cart page link to navigate to shopping cart at (636, 20) on a[aria-label="Cart page"]
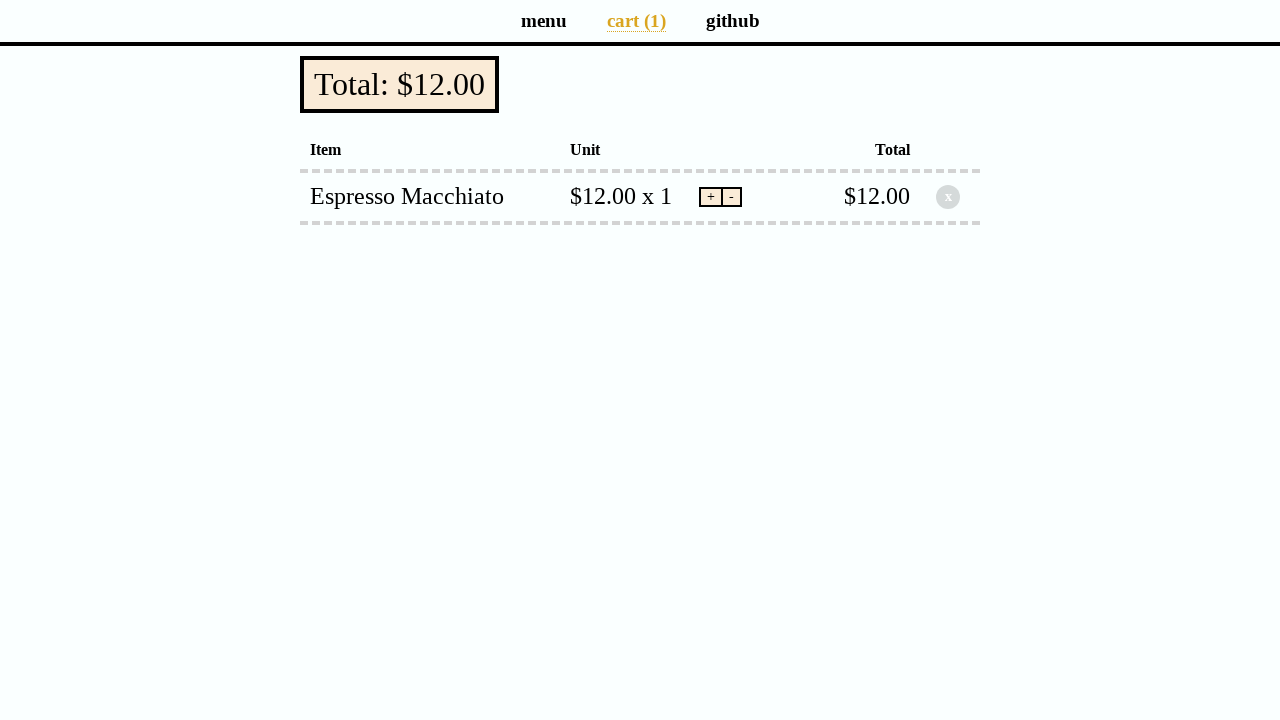

Verified cart total is $12.00
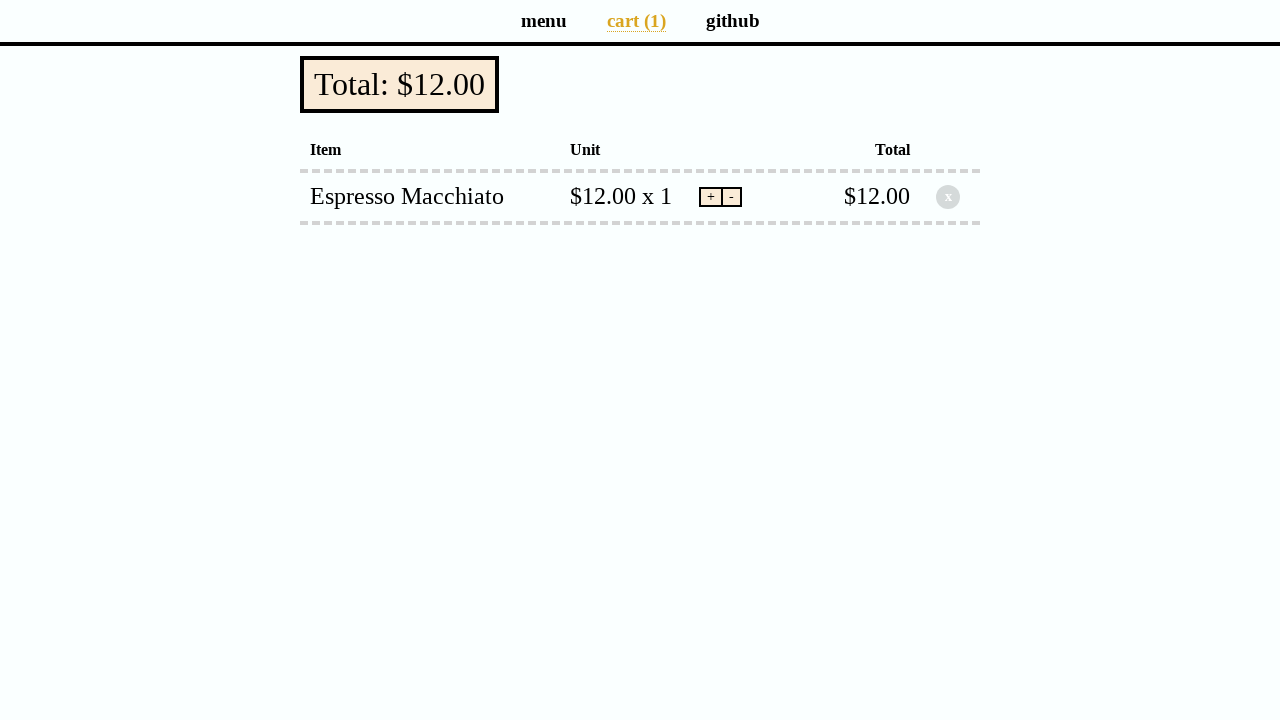

Clicked checkout button to proceed to payment at (400, 84) on button[data-test="checkout"]
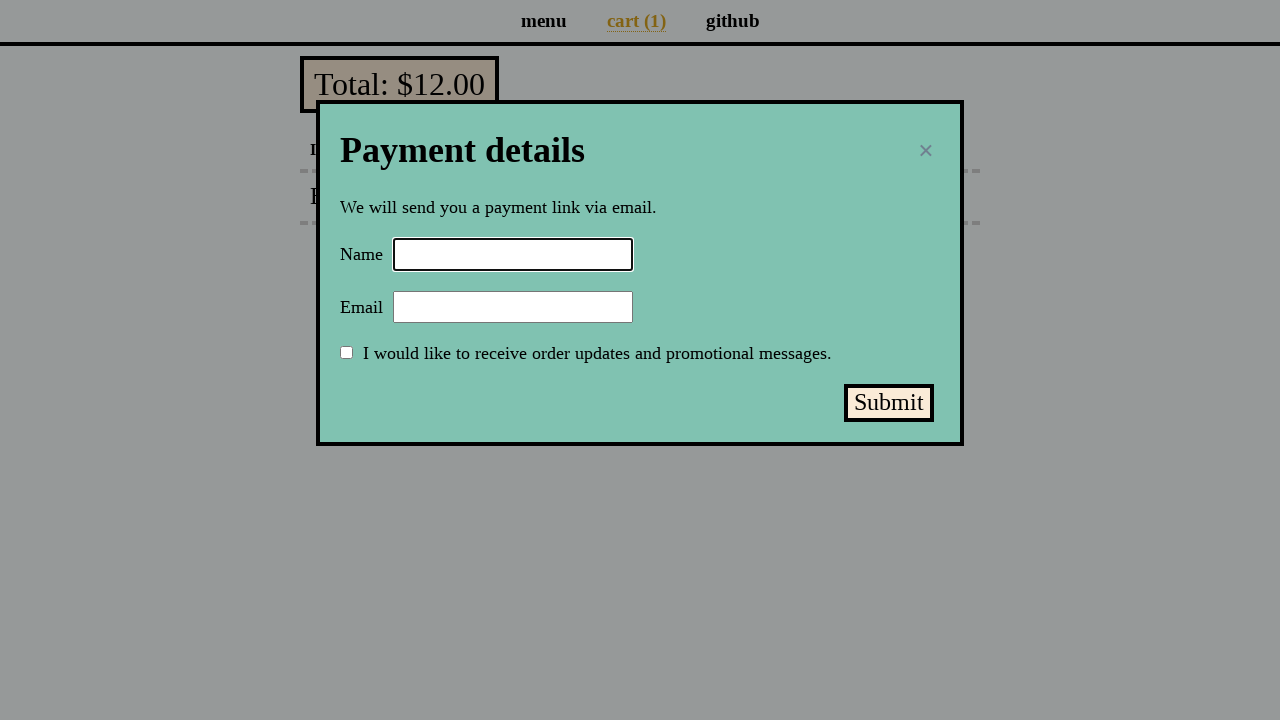

Filled name field with 'Selenium Coffee' on input#name
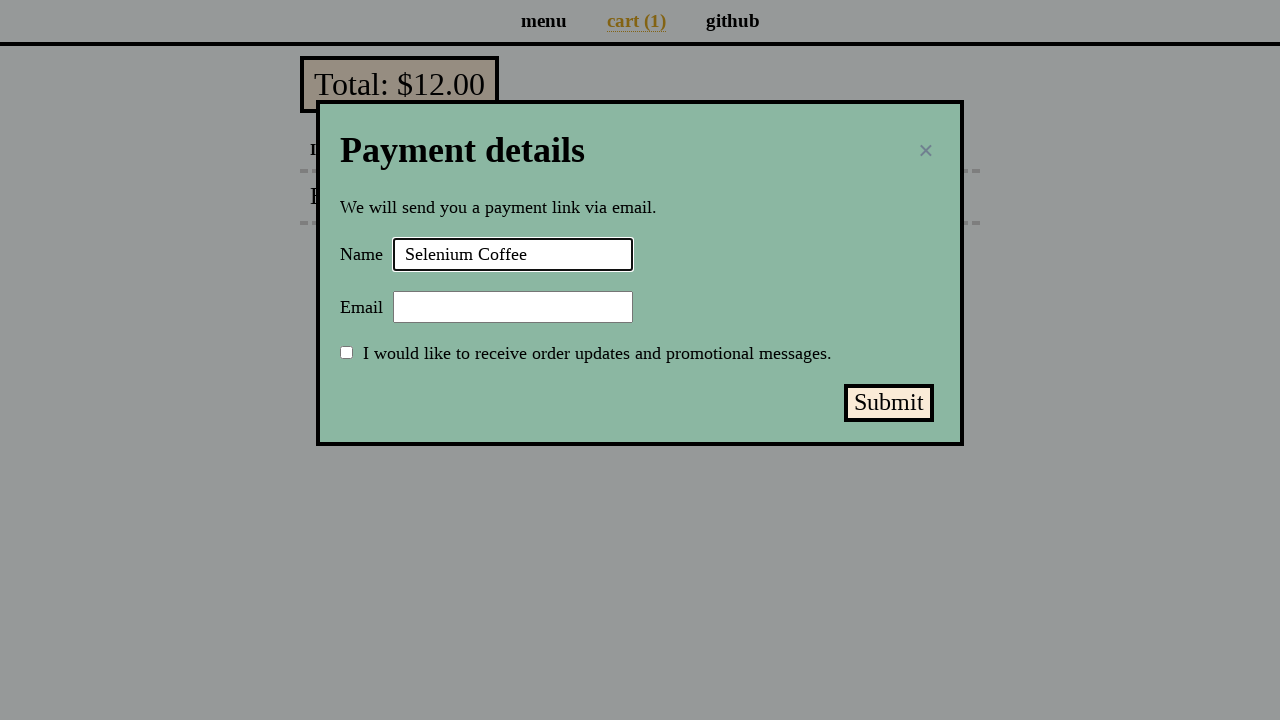

Filled email field with 'test@test.test' on input#email
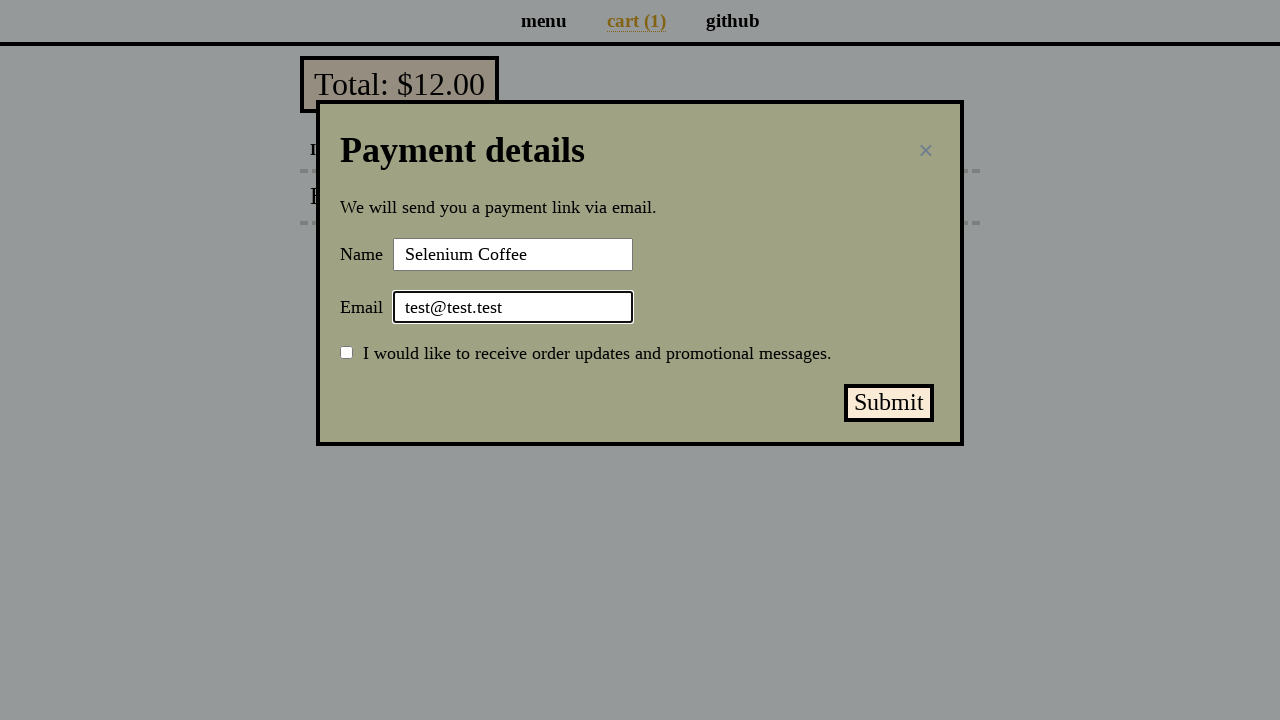

Clicked submit payment button to complete checkout at (889, 403) on button#submit-payment
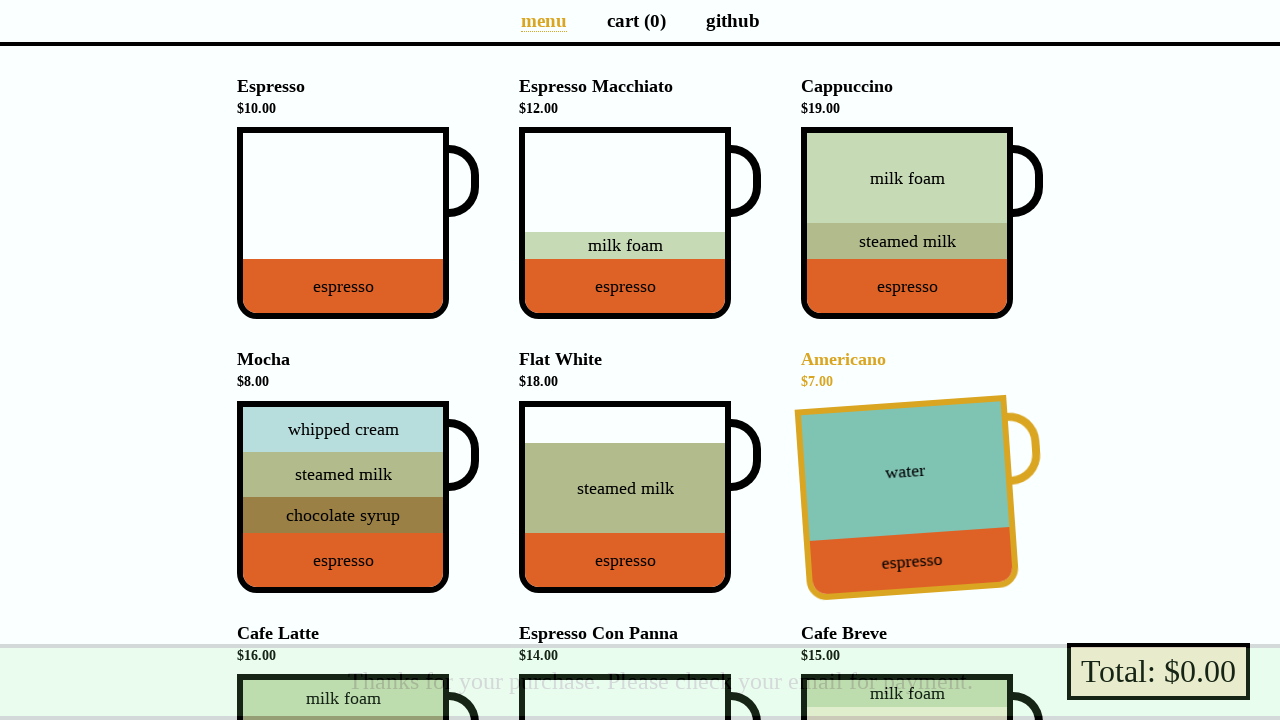

Verified success message 'Thanks for your purchase.' appeared
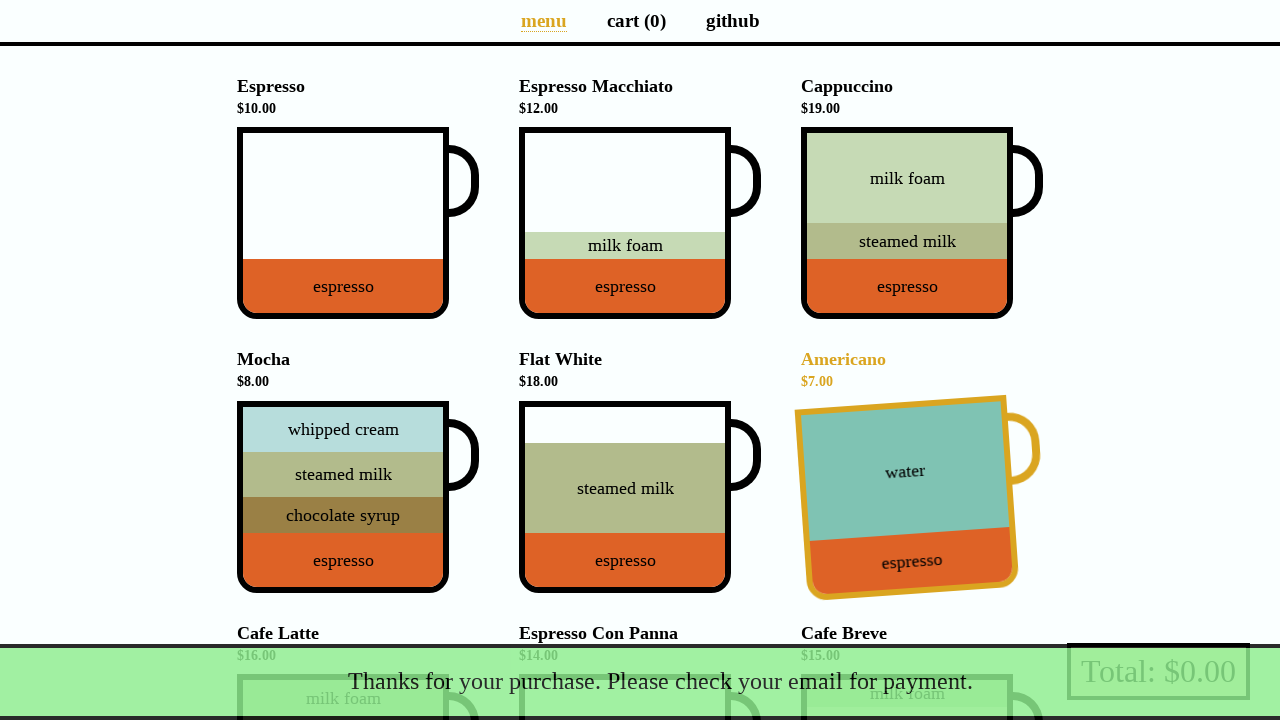

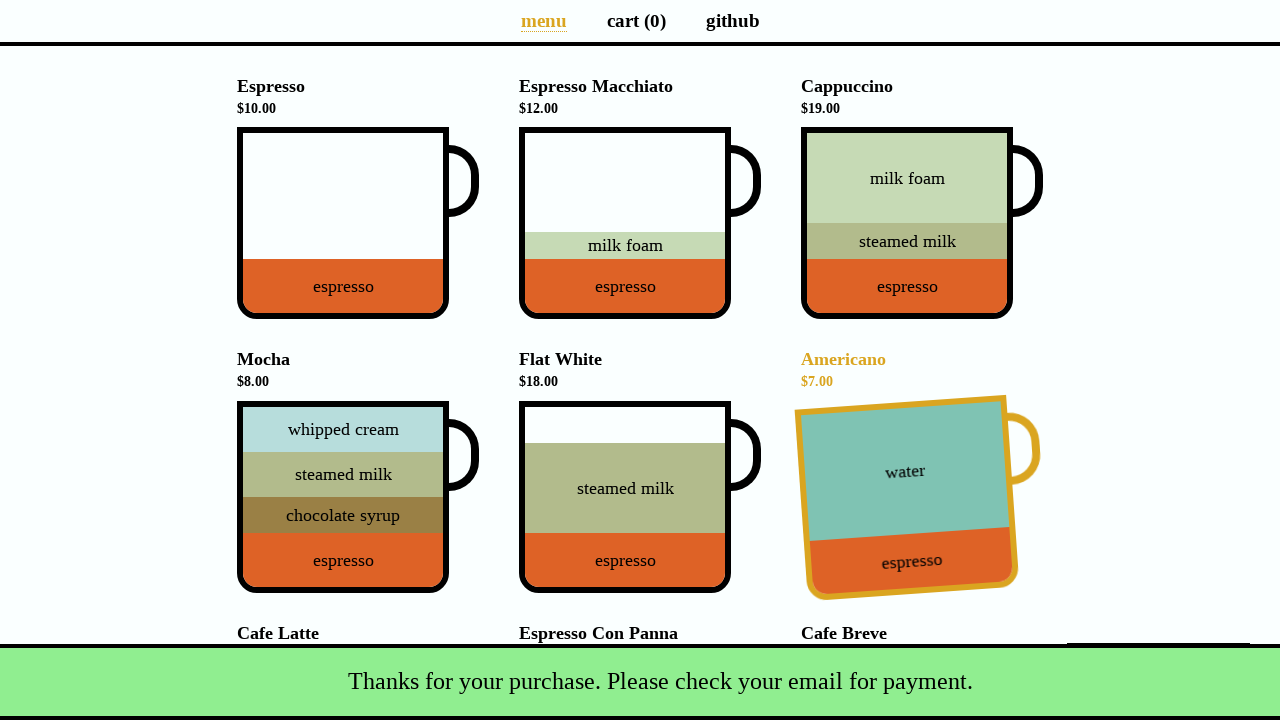